Tests interaction with hidden elements by clicking a button to show/hide a textbox and using JavaScript to set values in the hidden element

Starting URL: https://www.letskodeit.com/practice

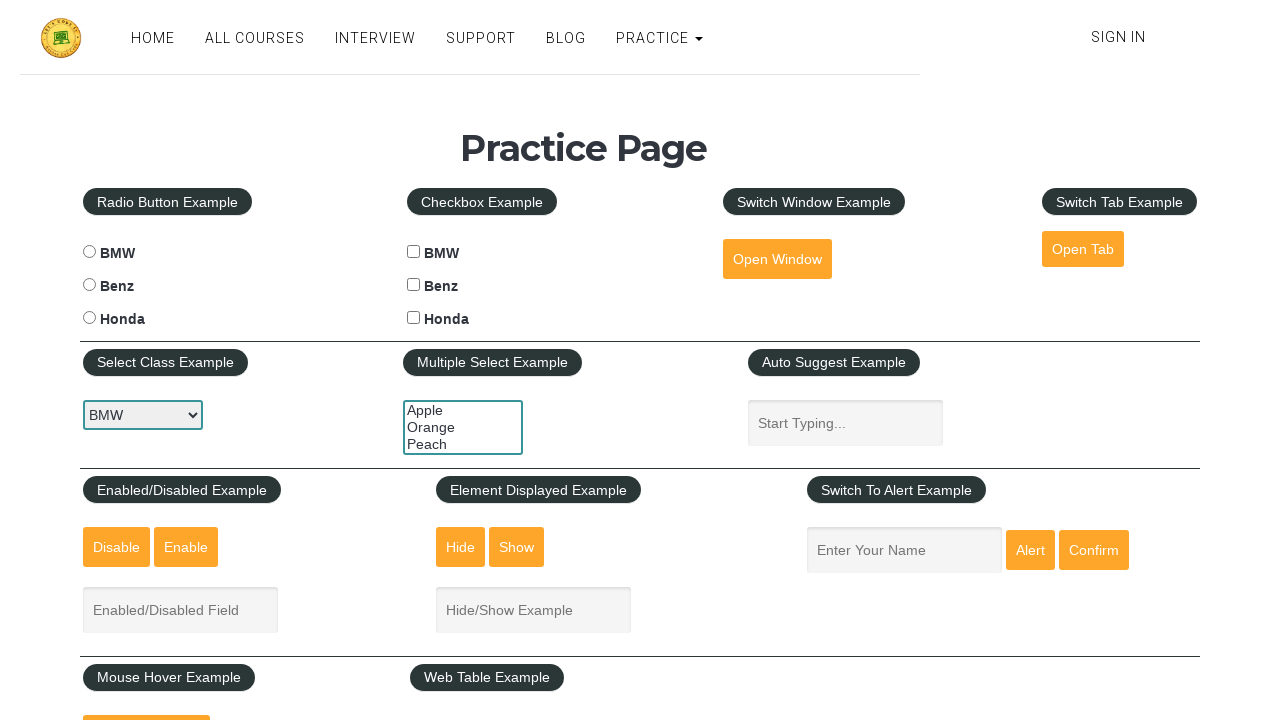

Clicked show-textbox button to toggle textbox visibility at (517, 547) on #show-textbox
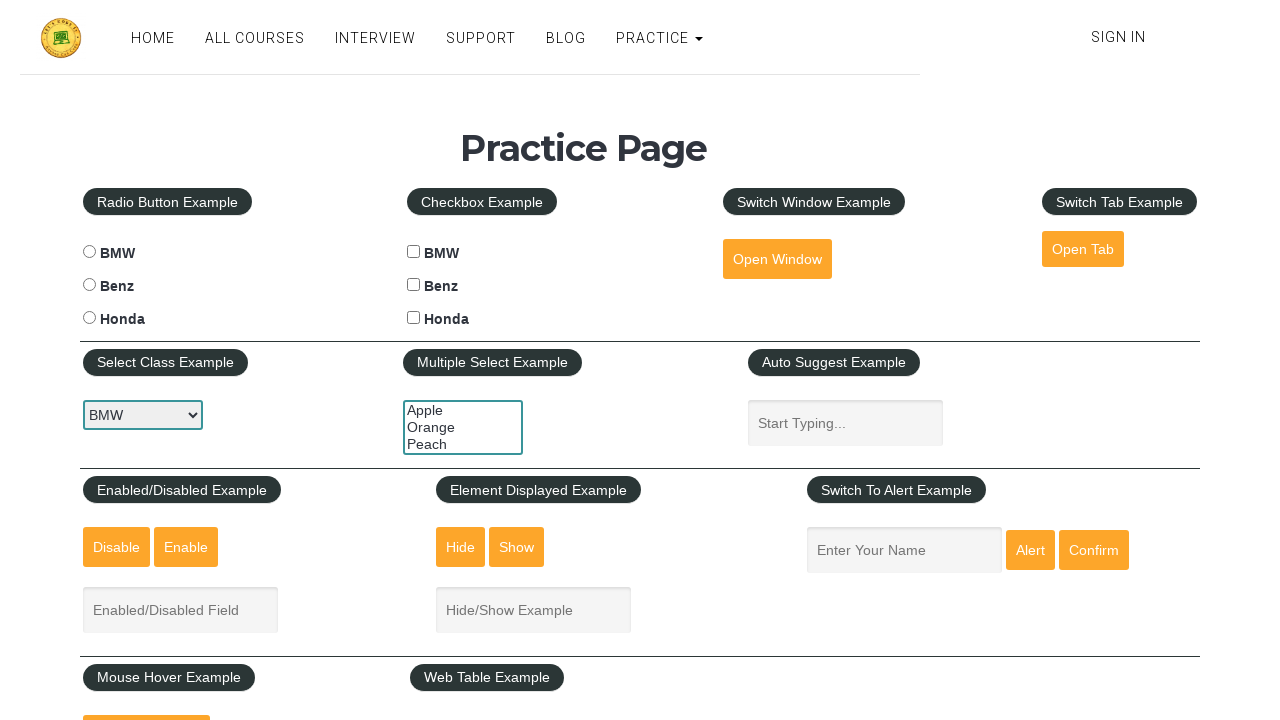

Used JavaScript to set hidden element value to 'QA Geeksforgeeks'
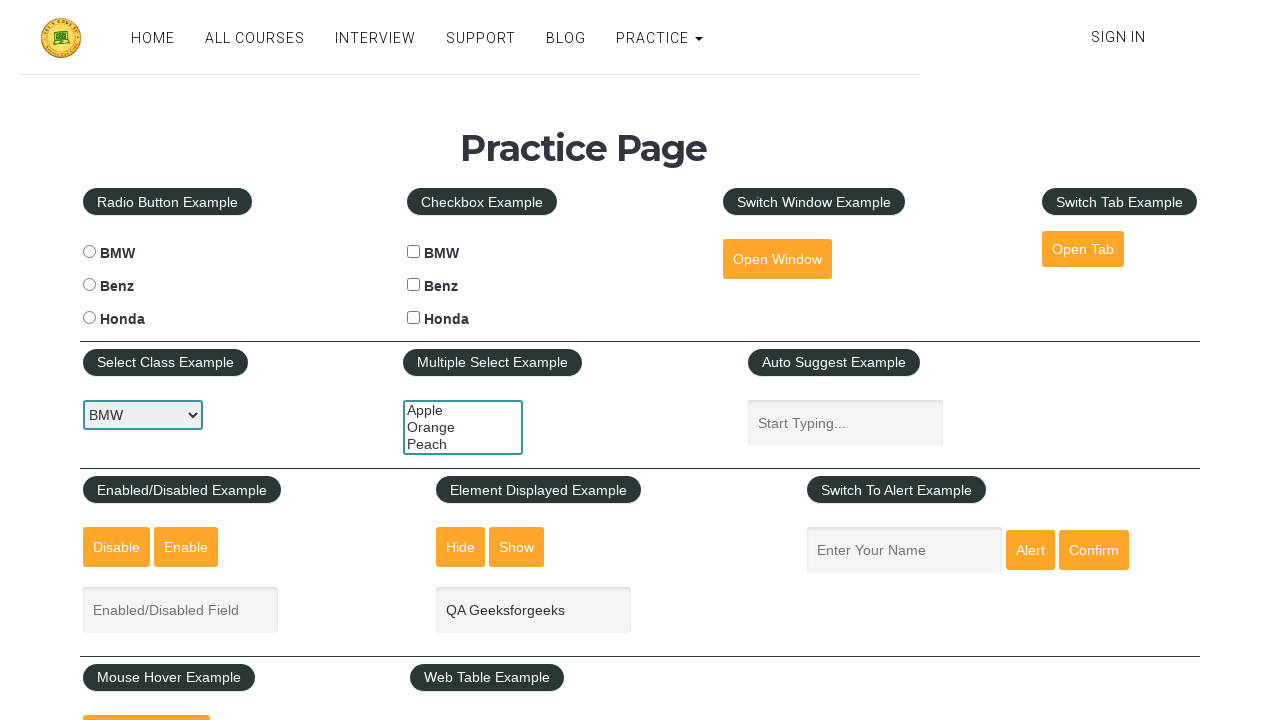

Retrieved value from hidden element: 'QA Geeksforgeeks'
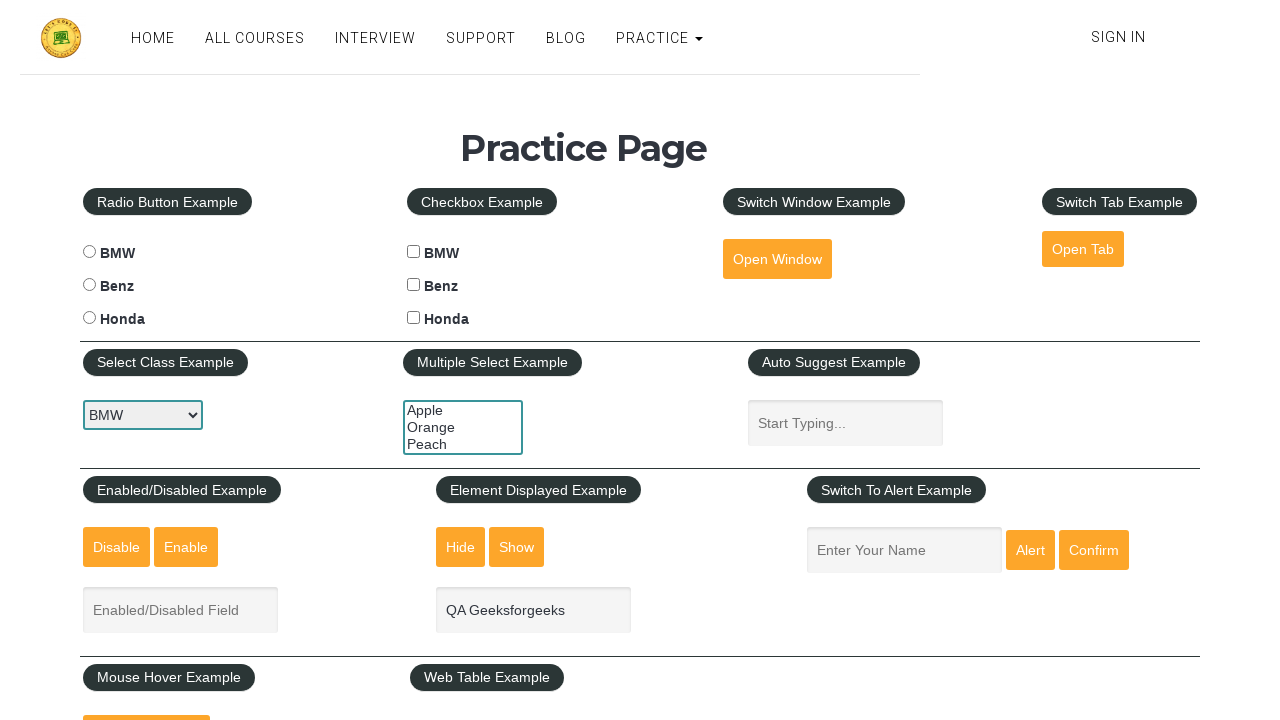

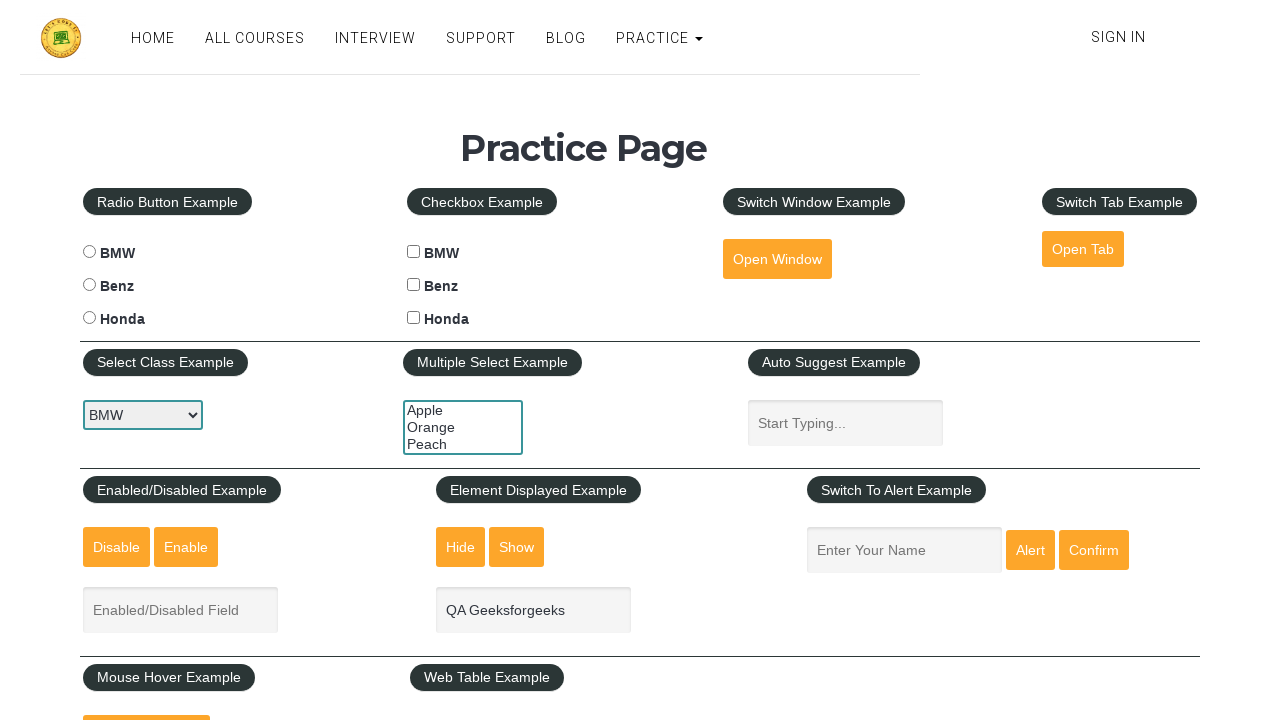